Waits for a specific price condition, then solves a mathematical problem by reading a value, calculating the result, and submitting the answer

Starting URL: http://suninjuly.github.io/explicit_wait2.html

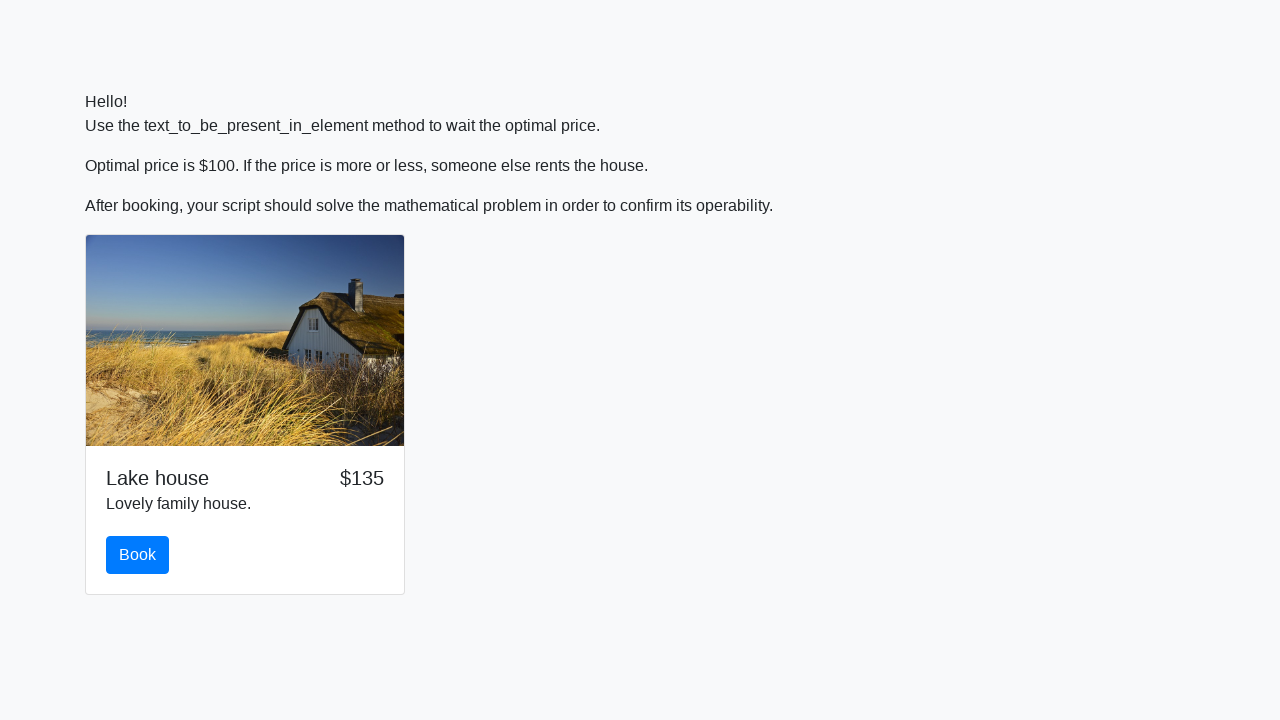

Waited for price to reach $100
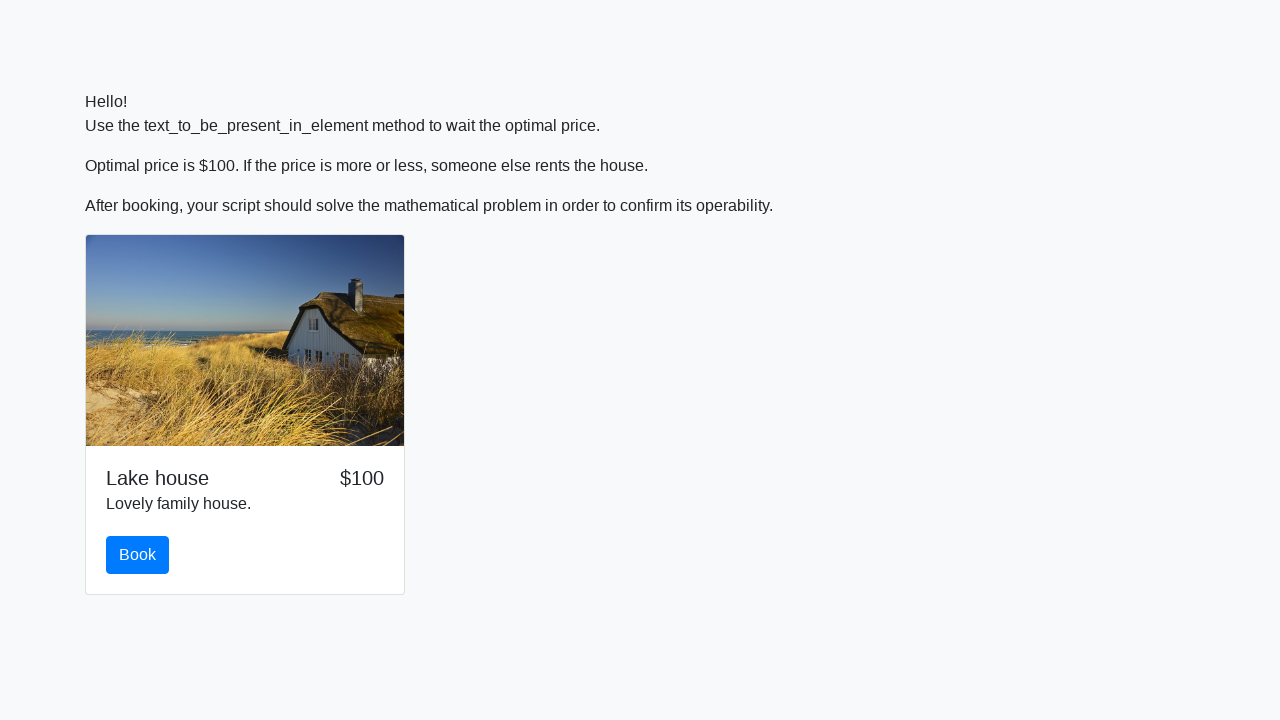

Clicked the book button at (138, 555) on #book
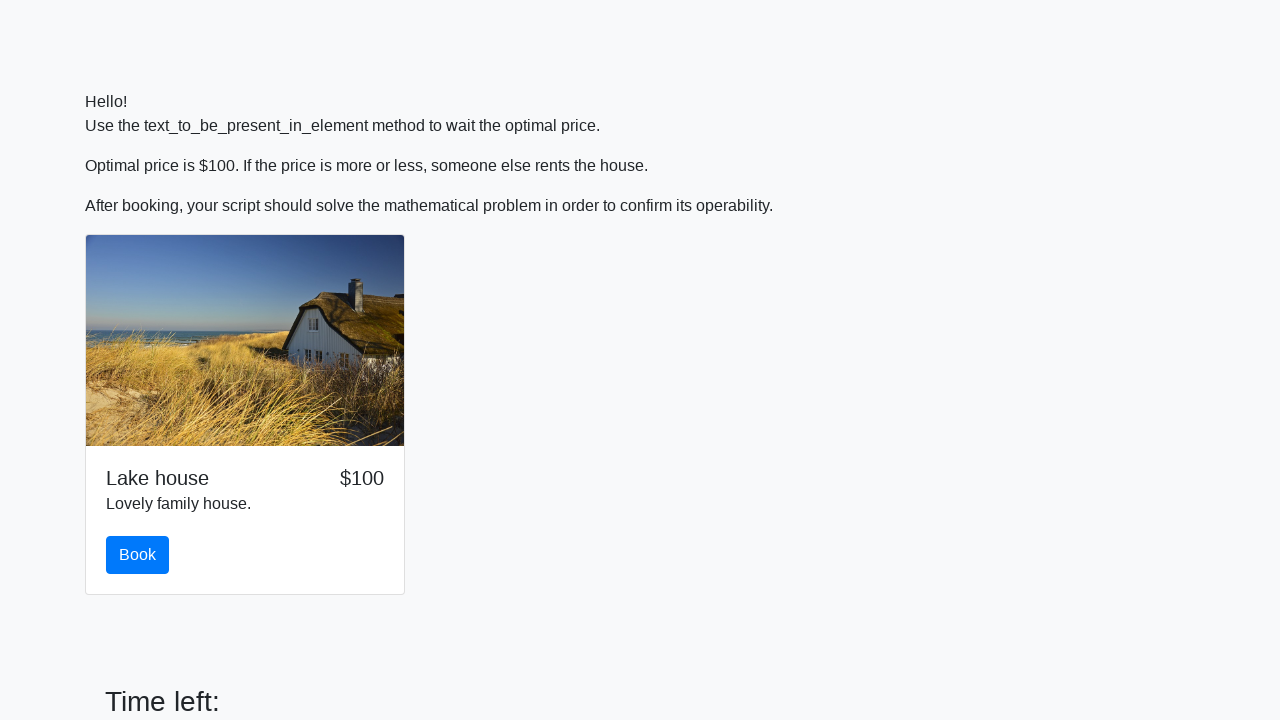

Retrieved the input value for calculation
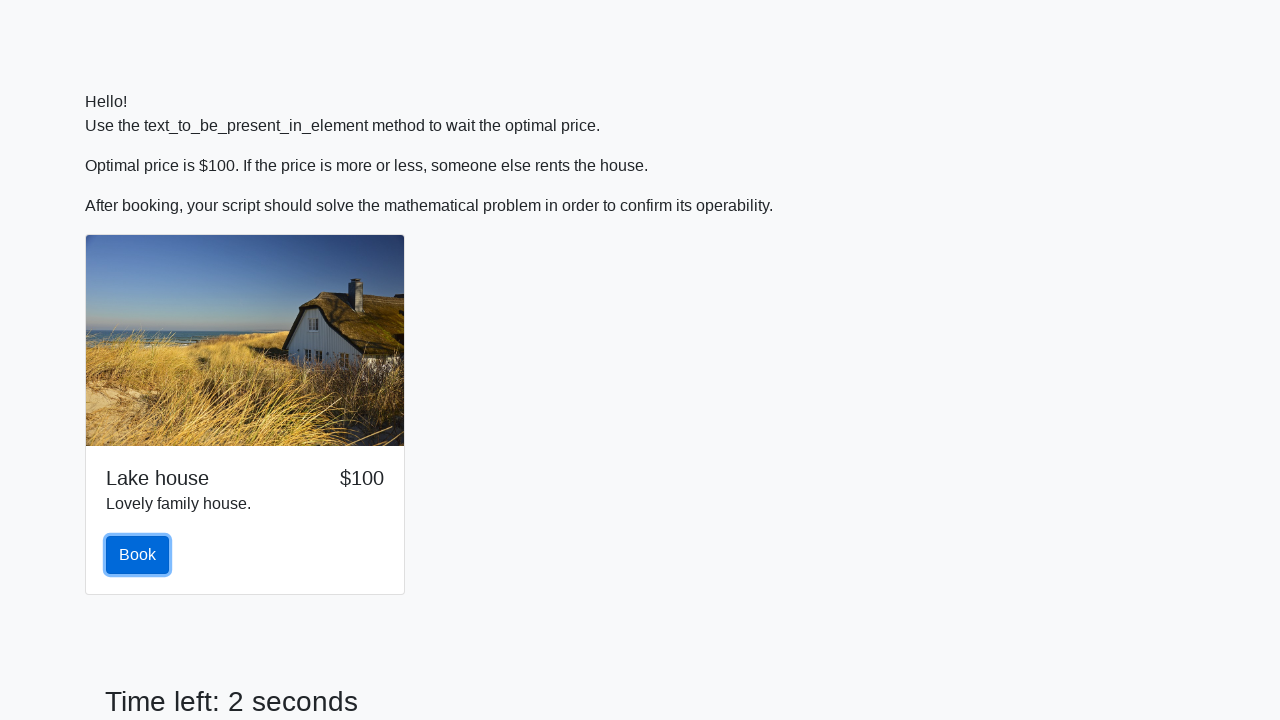

Calculated the result: 2.3123416118857567
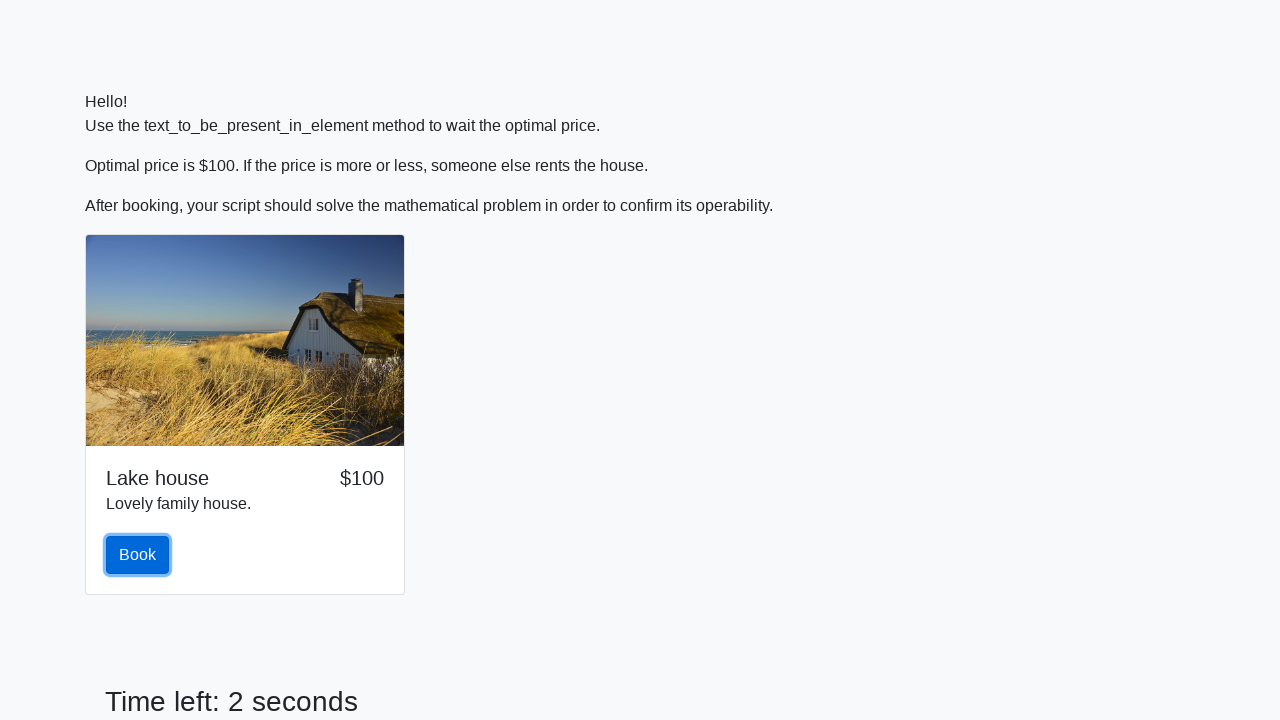

Filled answer field with calculated value on #answer
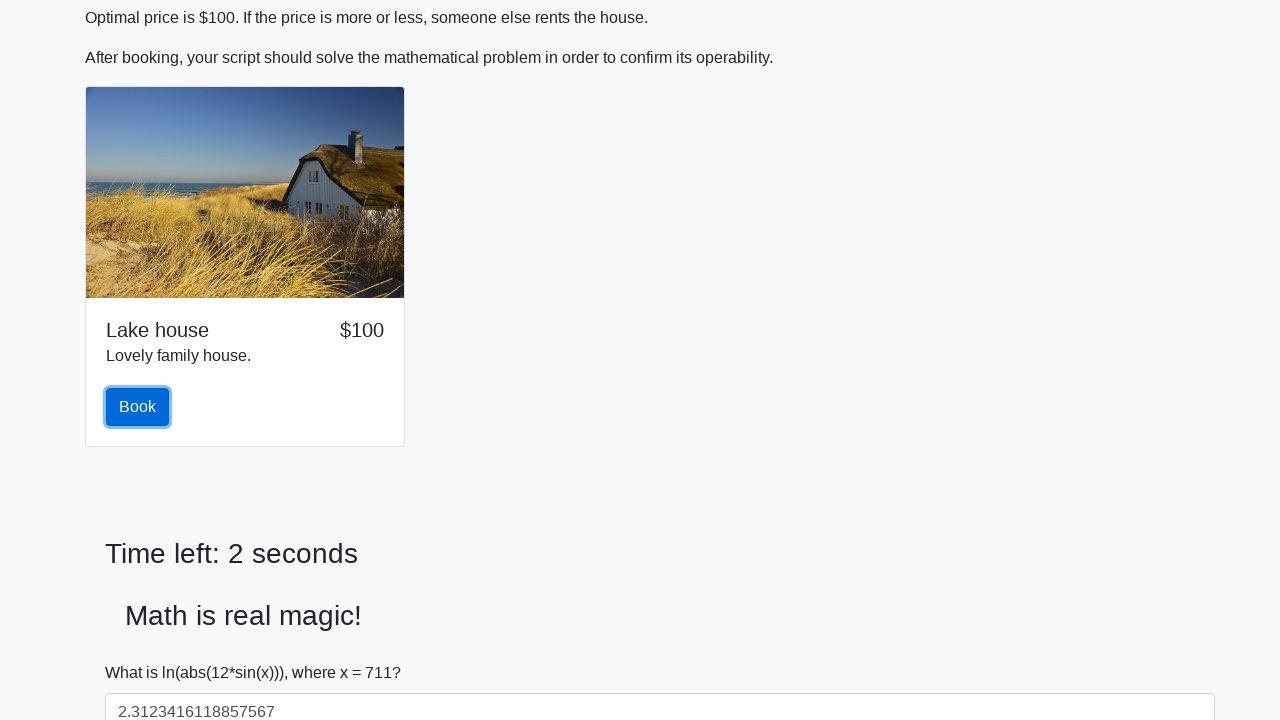

Clicked solve button to submit answer at (143, 651) on #solve
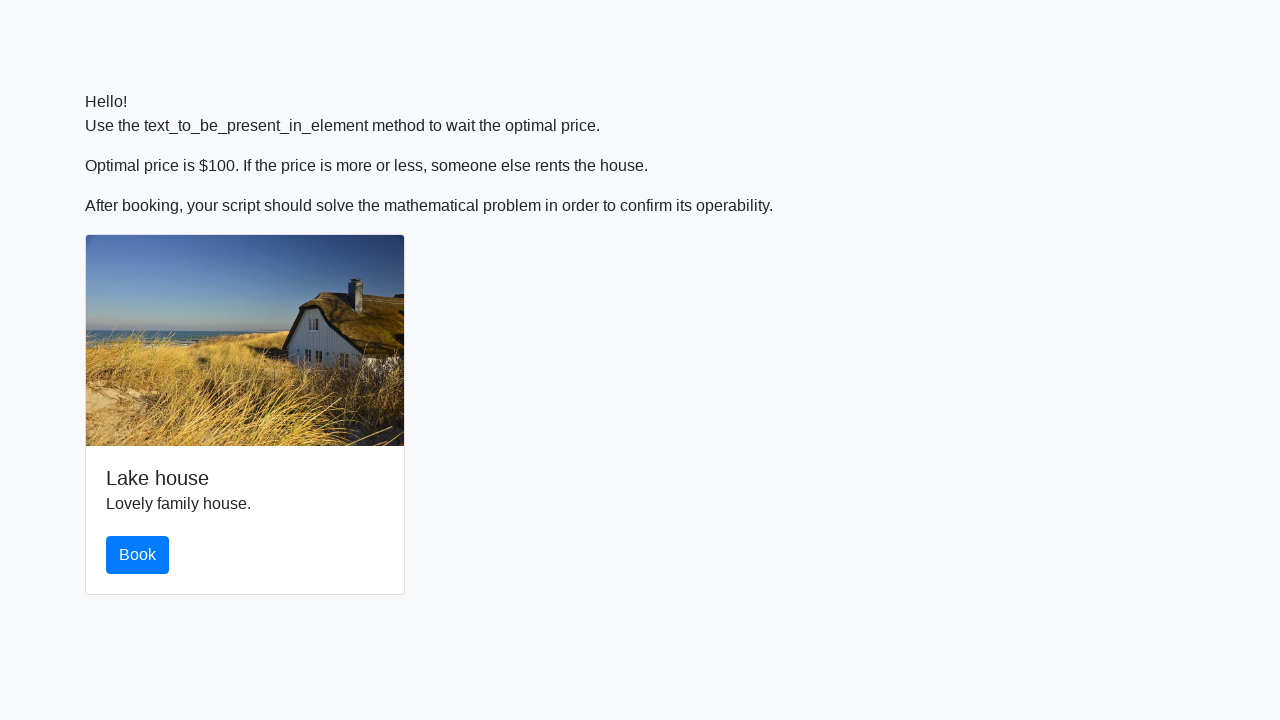

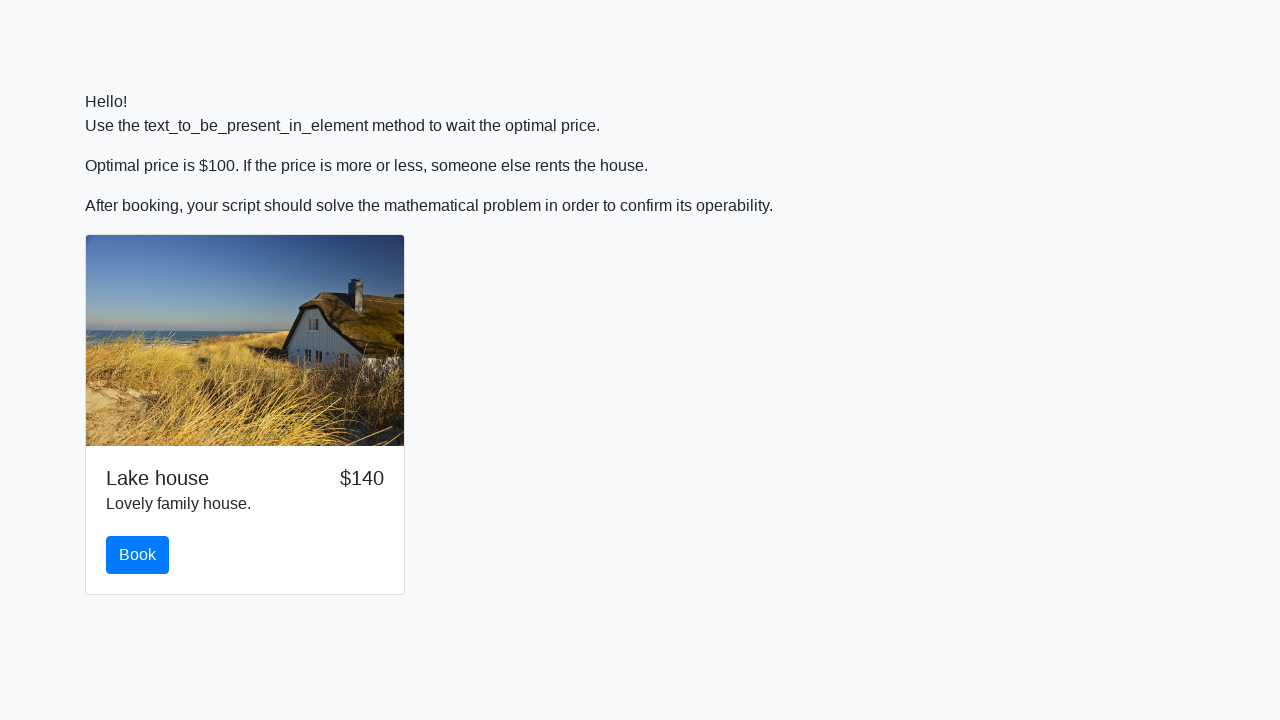